Tests the search functionality by navigating to the search page, entering a programming language name, and verifying that search results contain the search term

Starting URL: https://www.99-bottles-of-beer.net/

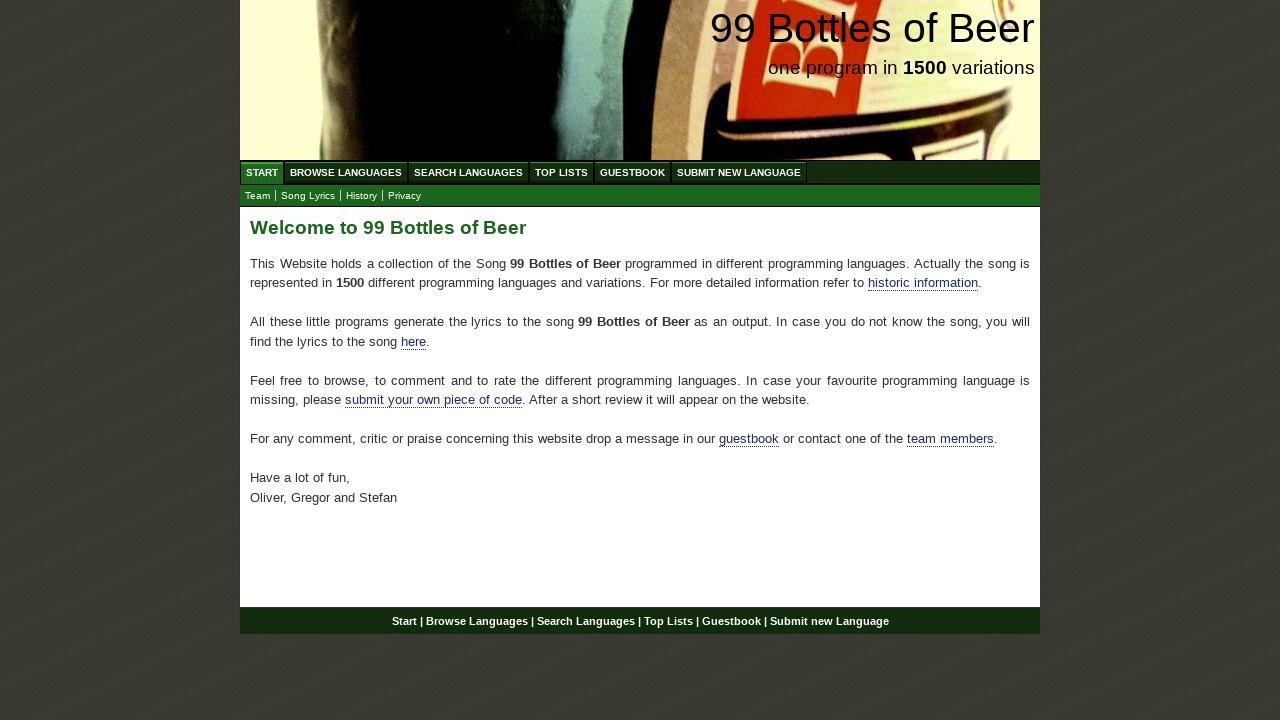

Clicked on Search Languages menu at (468, 172) on xpath=//ul[@id='menu']/li/a[@href='/search.html']
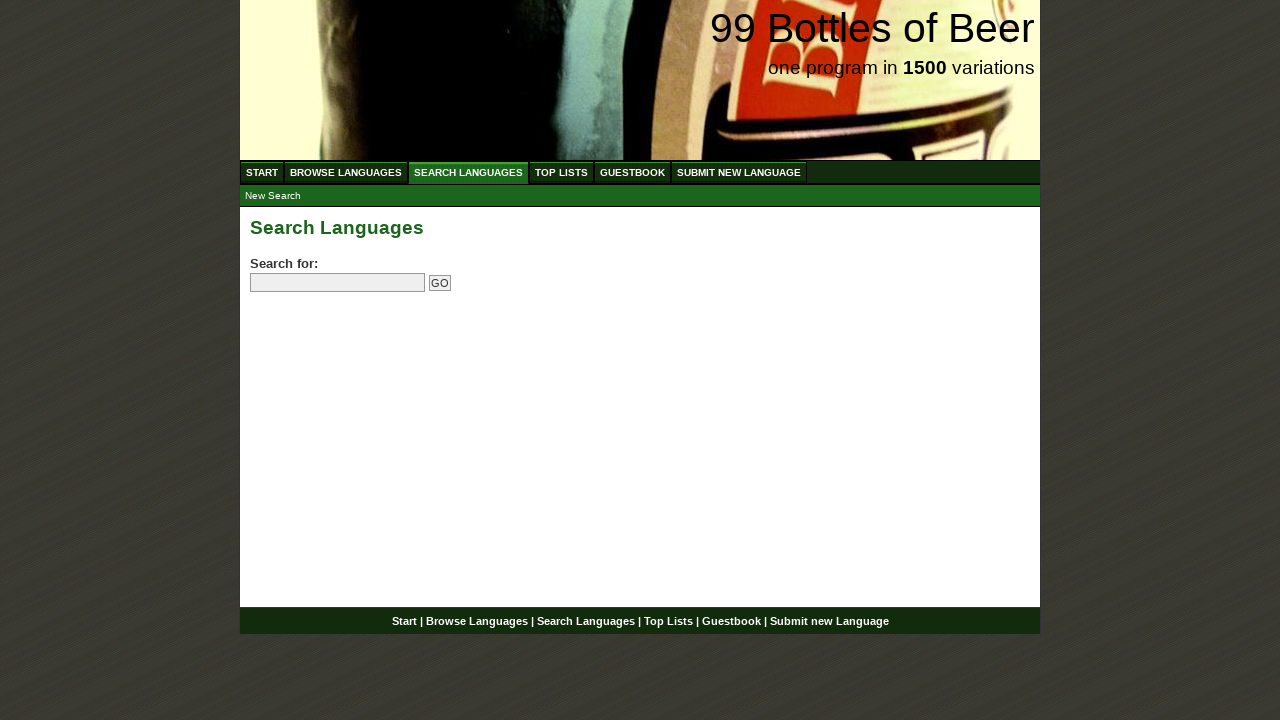

Clicked on search field at (338, 283) on input[name='search']
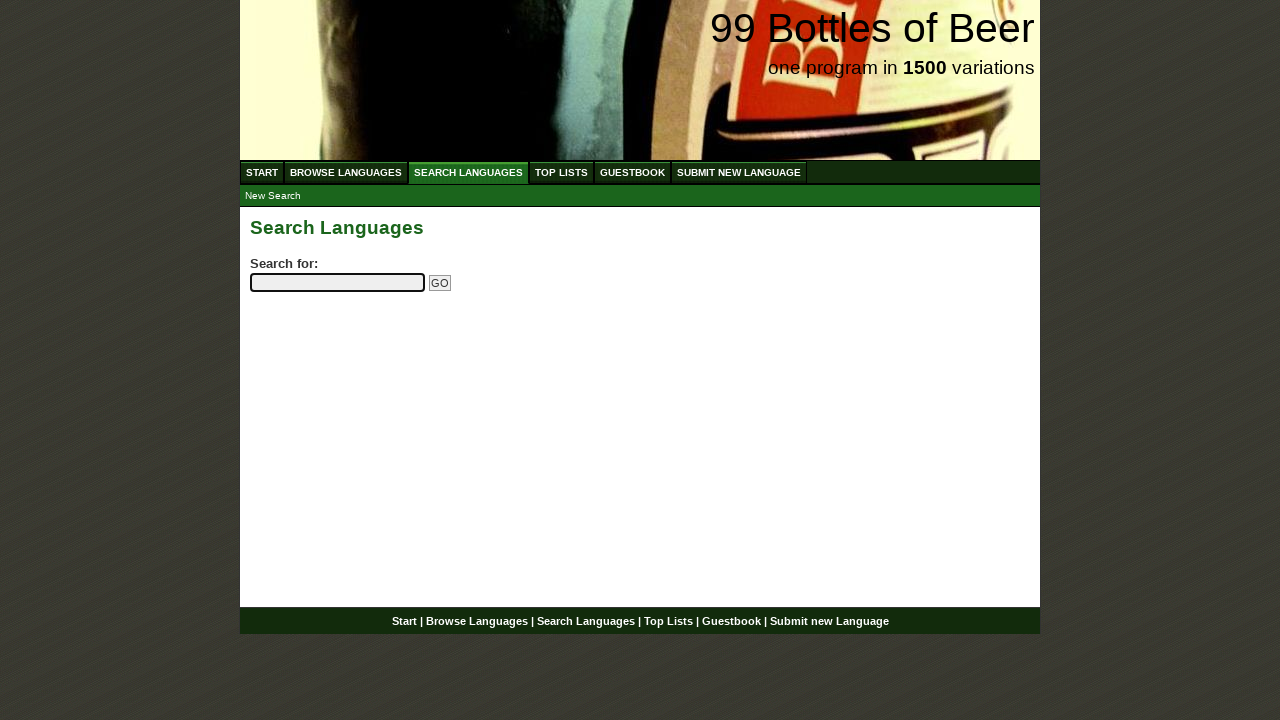

Filled search field with 'python' on input[name='search']
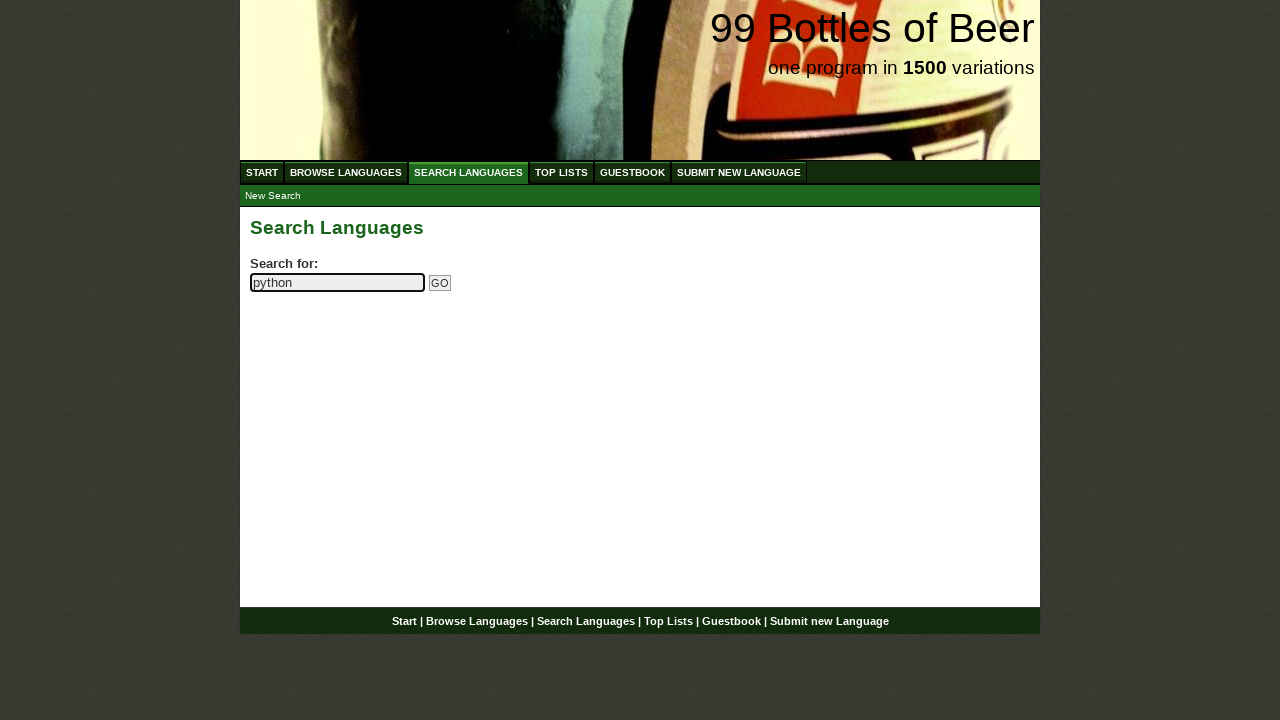

Clicked Go button to submit search at (440, 283) on input[name='submitsearch']
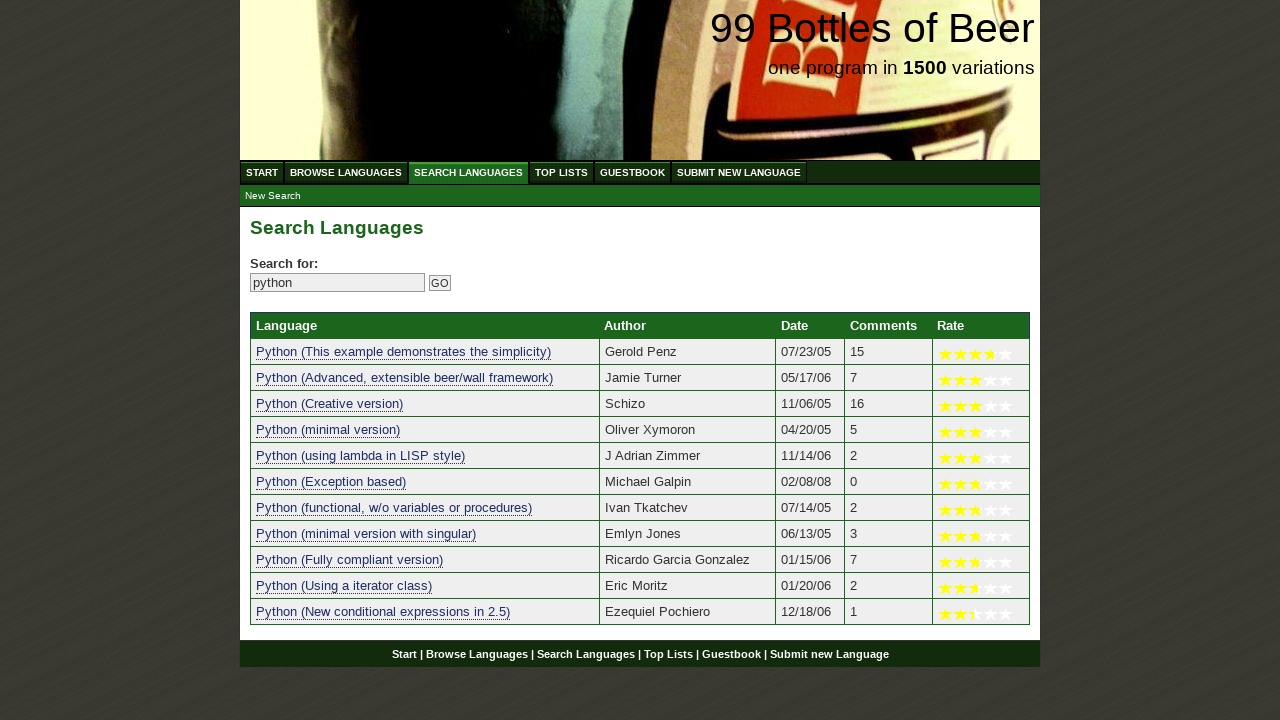

Search results table loaded successfully
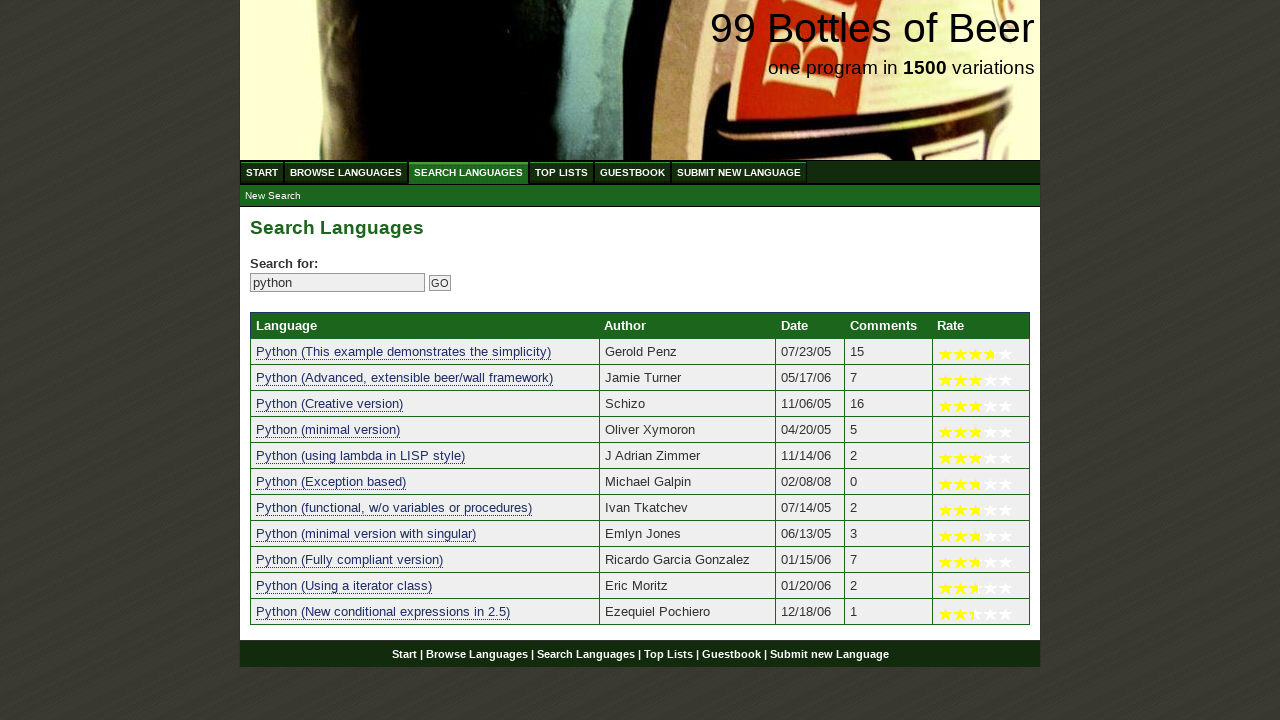

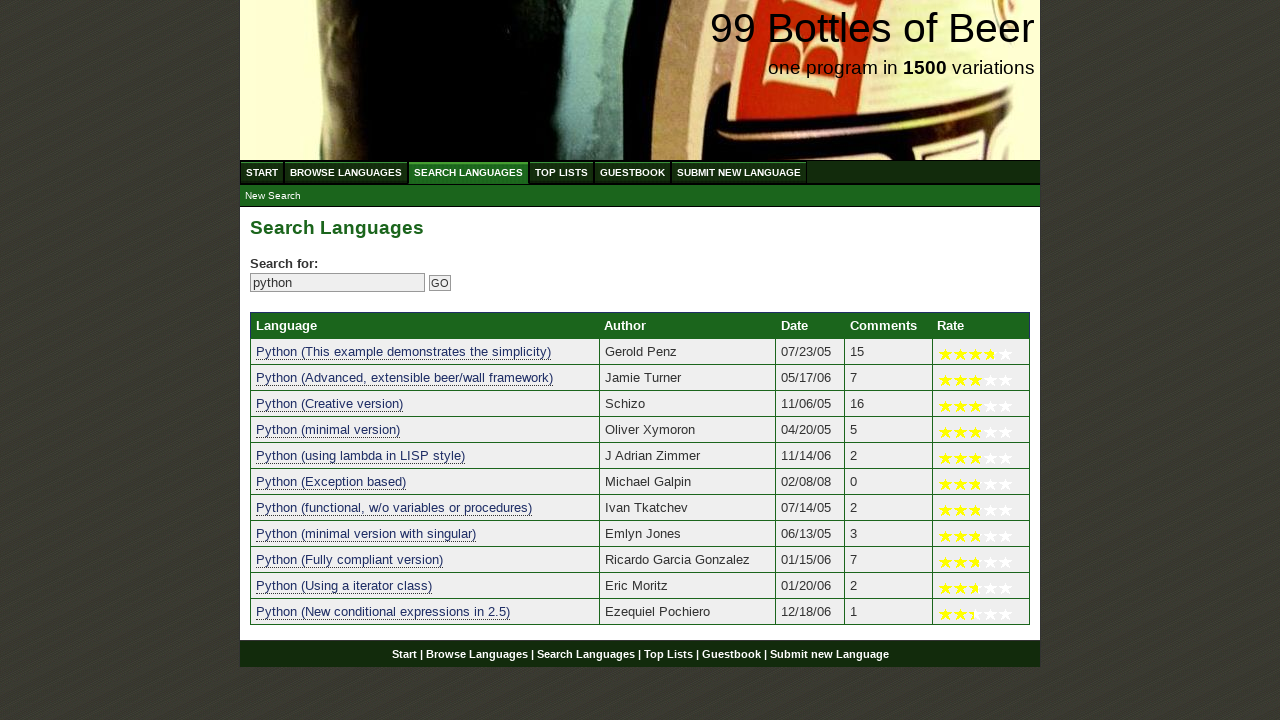